Tests jQuery UI datepicker functionality by opening the calendar and selecting a future date (June 2, 2026)

Starting URL: https://jqueryui.com/datepicker/

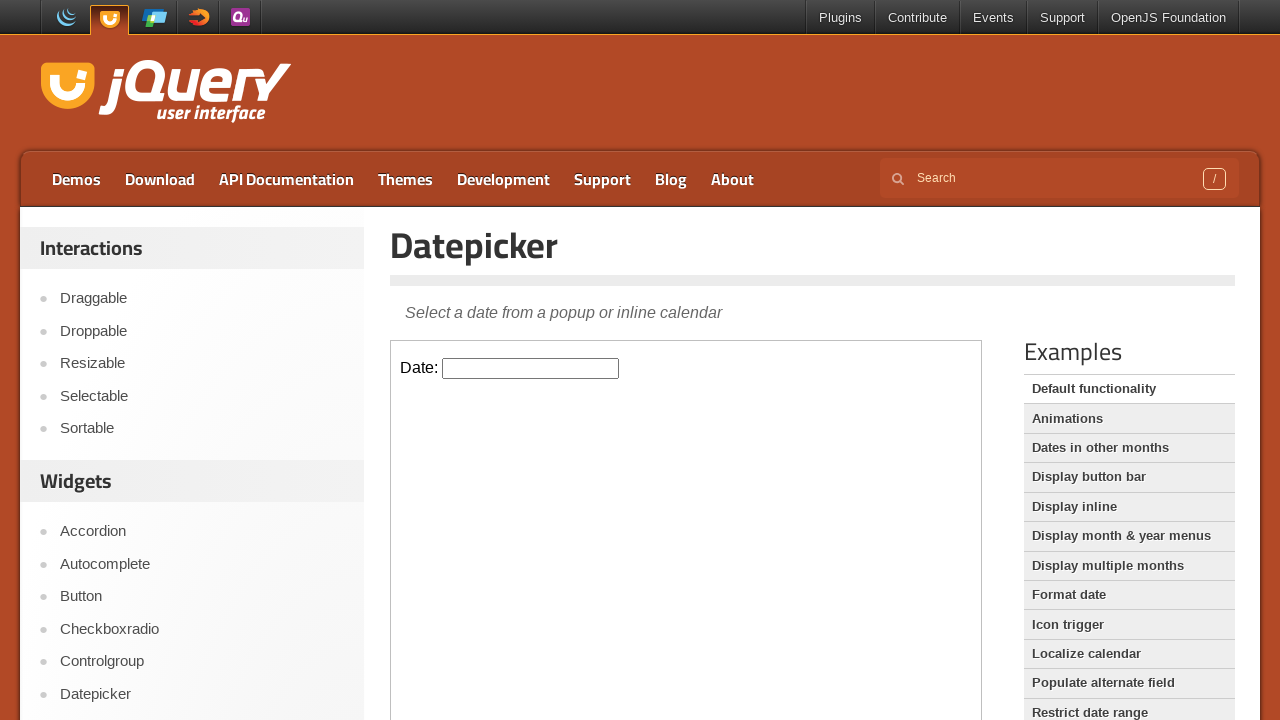

Located the datepicker iframe
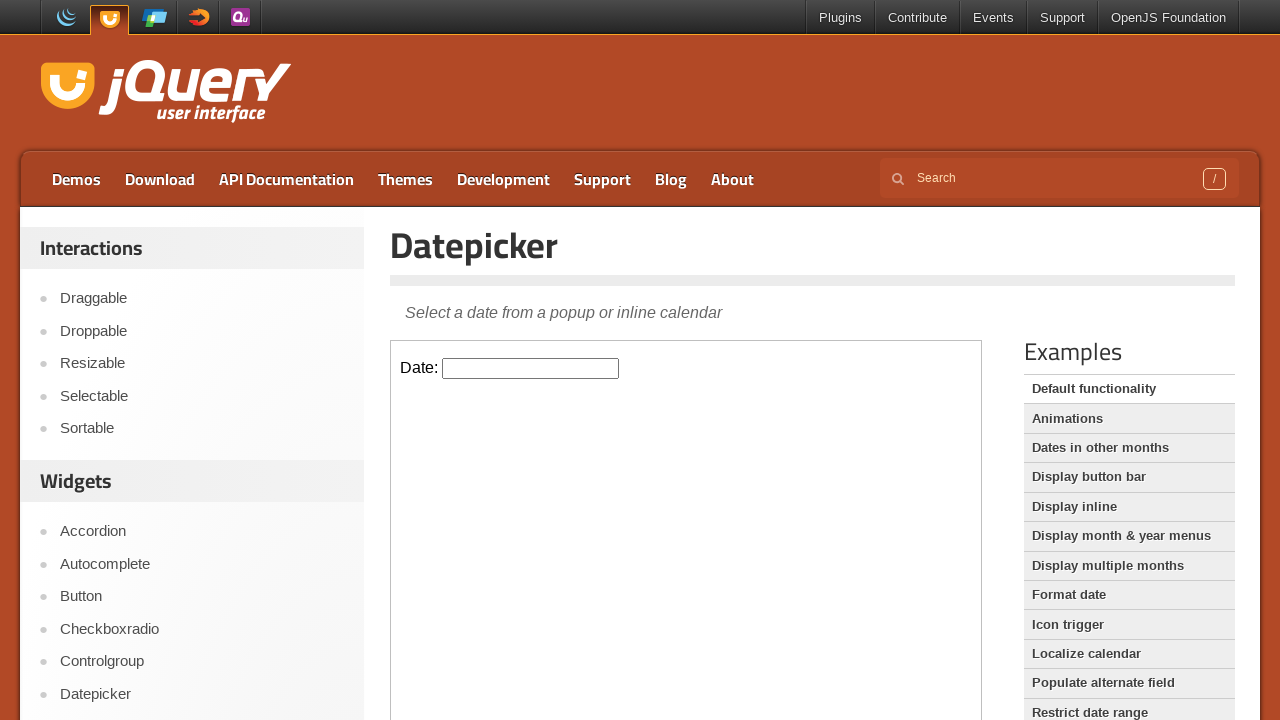

Located the datepicker input field
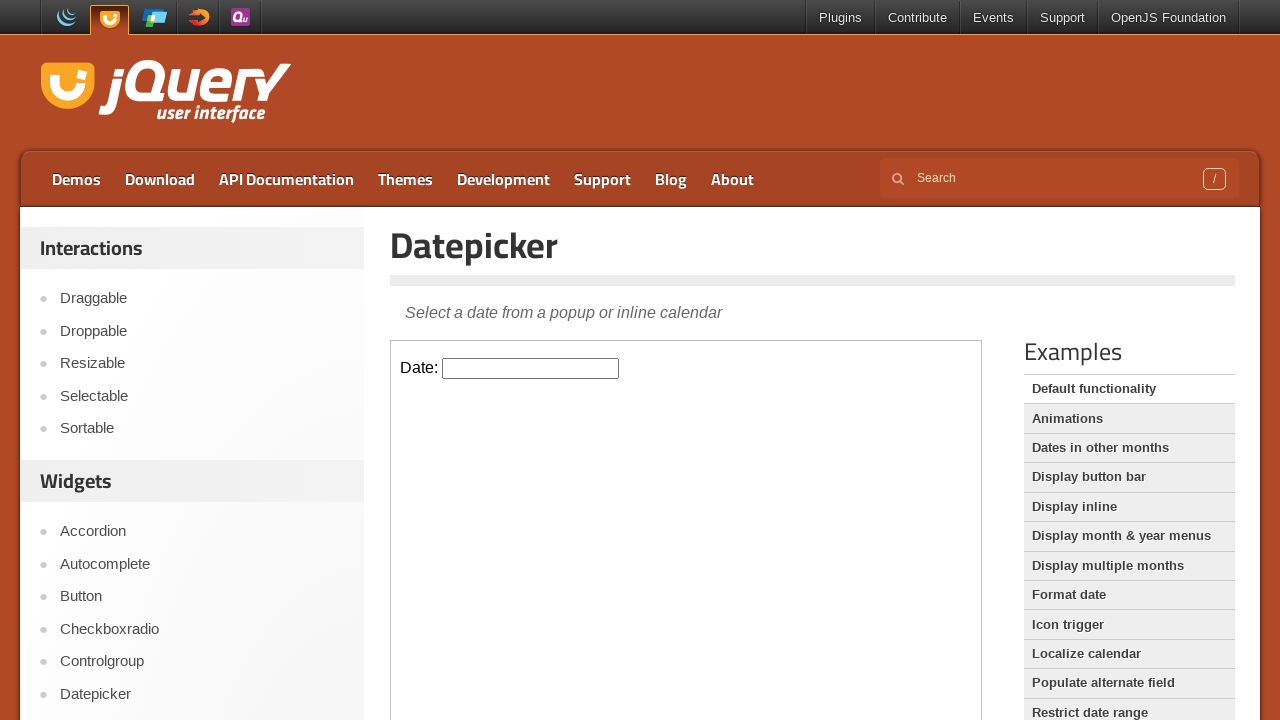

Clicked the datepicker input to open the calendar at (531, 368) on iframe >> nth=0 >> internal:control=enter-frame >> #datepicker
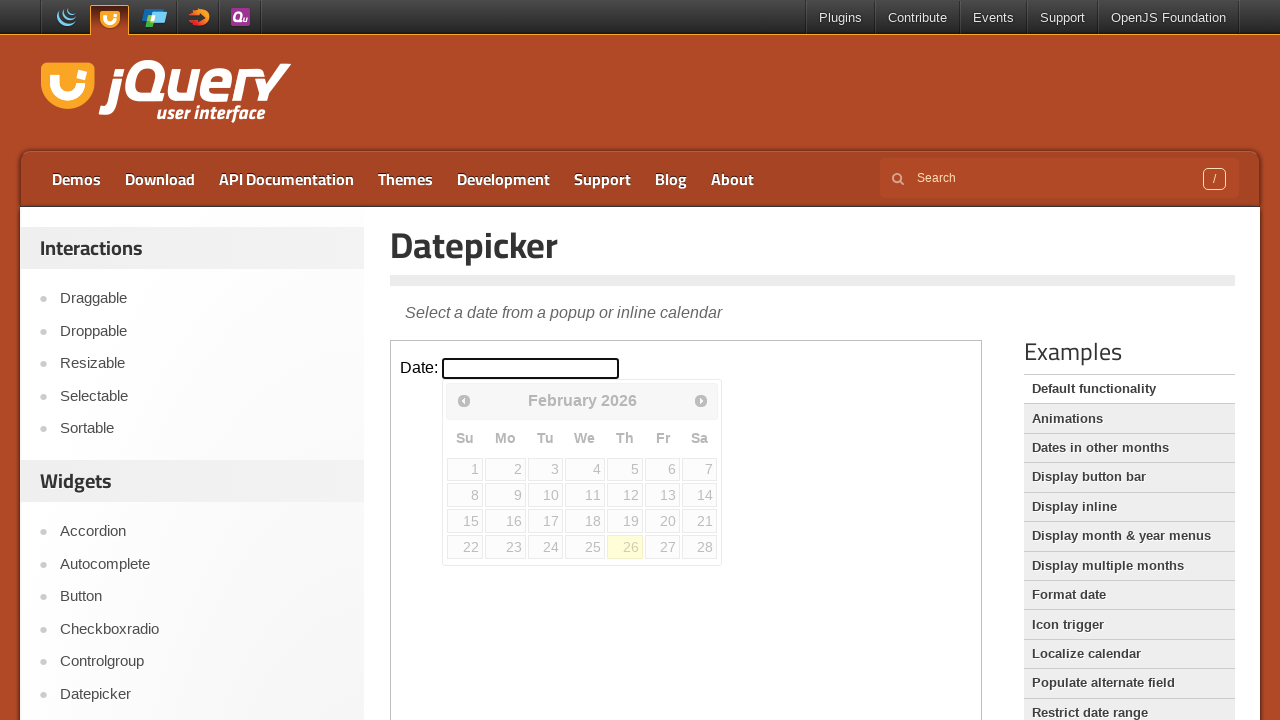

Clicked Next button to navigate forward (current: February 2026) at (701, 400) on iframe >> nth=0 >> internal:control=enter-frame >> xpath=//a[@title='Next']
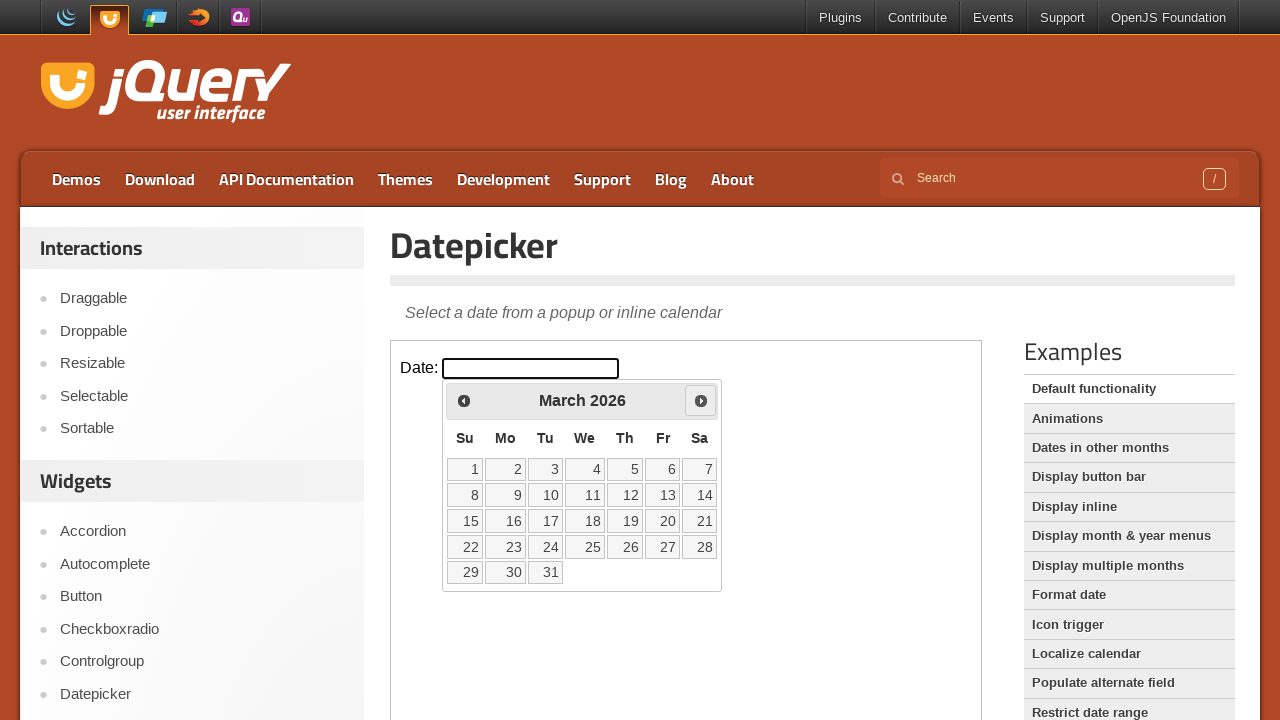

Clicked Next button to navigate forward (current: March 2026) at (701, 400) on iframe >> nth=0 >> internal:control=enter-frame >> xpath=//a[@title='Next']
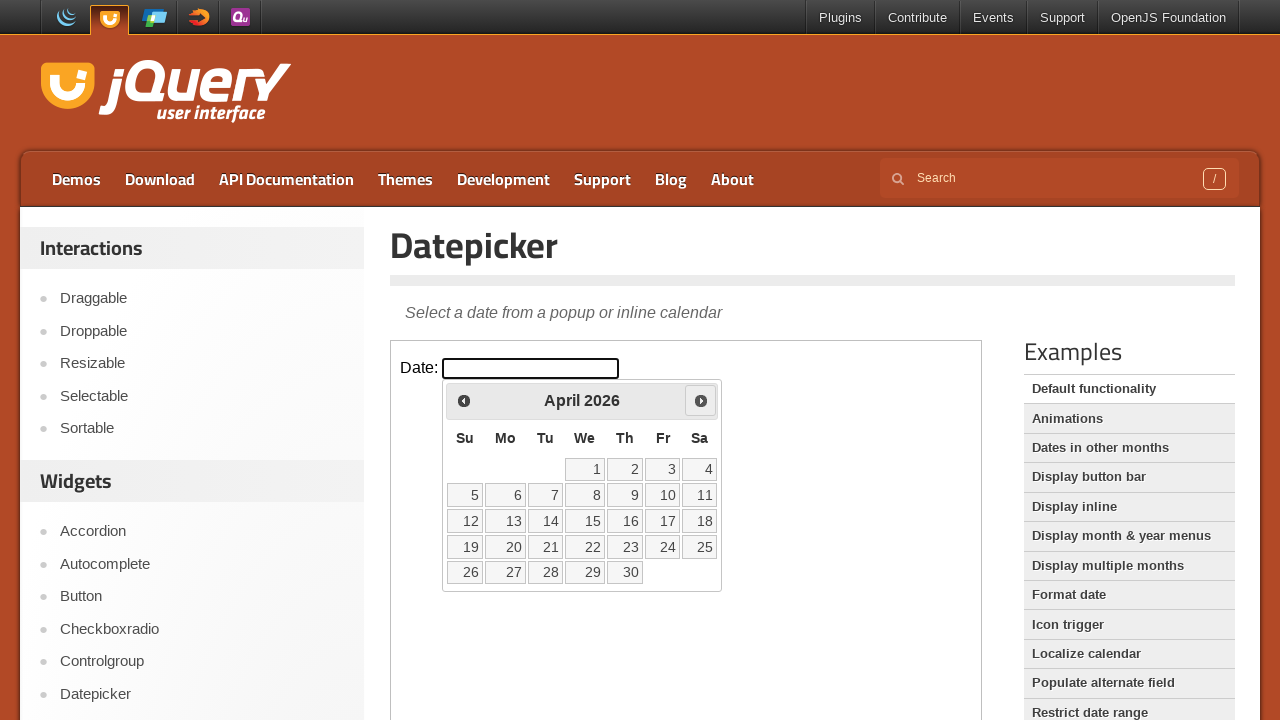

Clicked Next button to navigate forward (current: April 2026) at (701, 400) on iframe >> nth=0 >> internal:control=enter-frame >> xpath=//a[@title='Next']
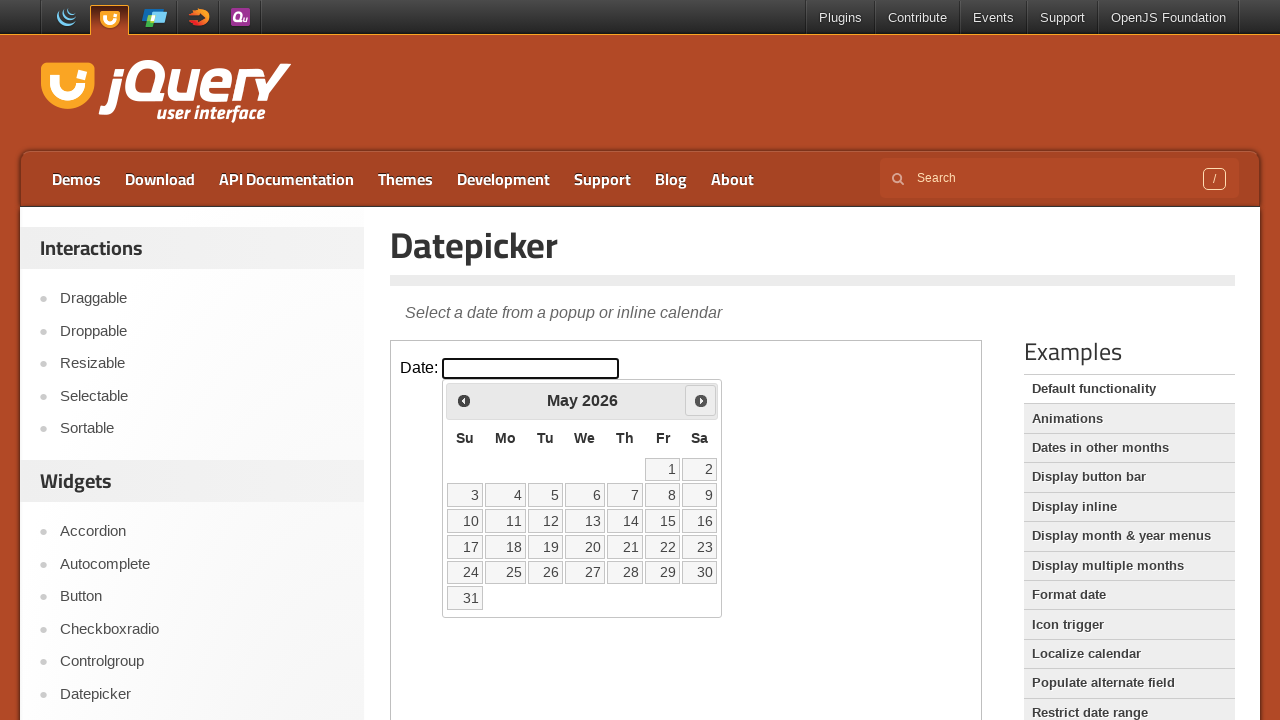

Clicked Next button to navigate forward (current: May 2026) at (701, 400) on iframe >> nth=0 >> internal:control=enter-frame >> xpath=//a[@title='Next']
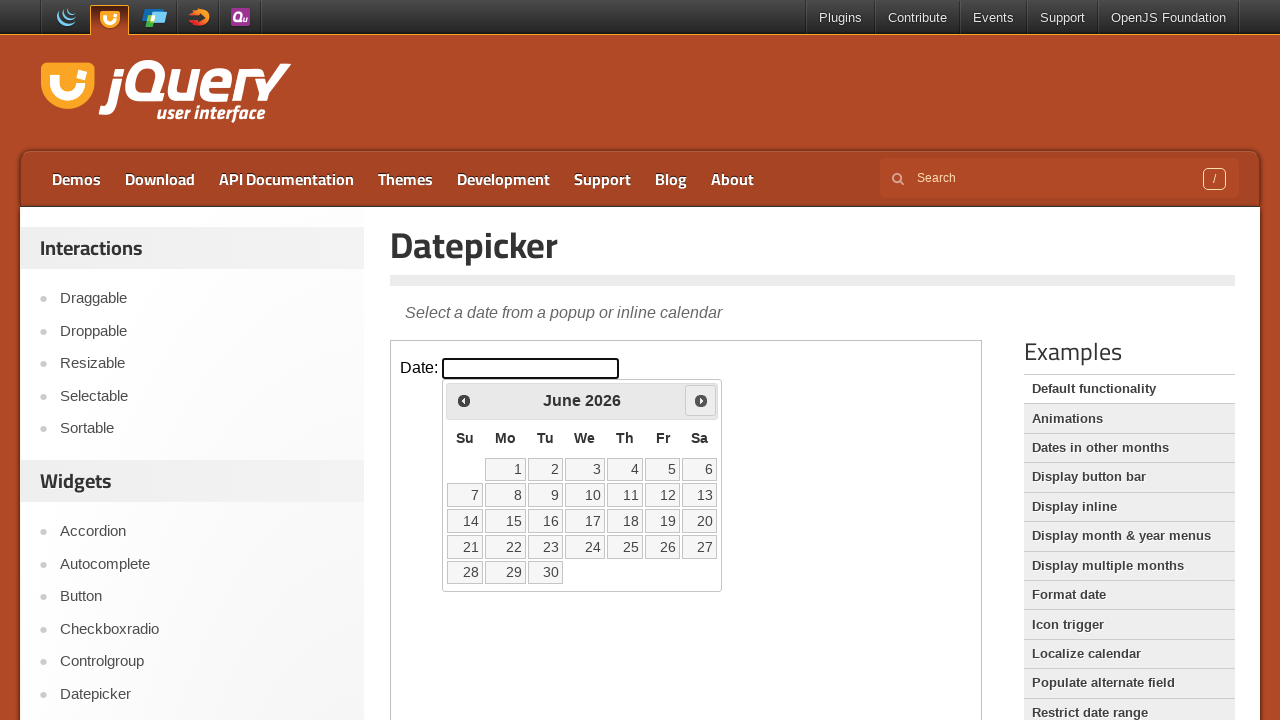

Reached target month and year: June 2026
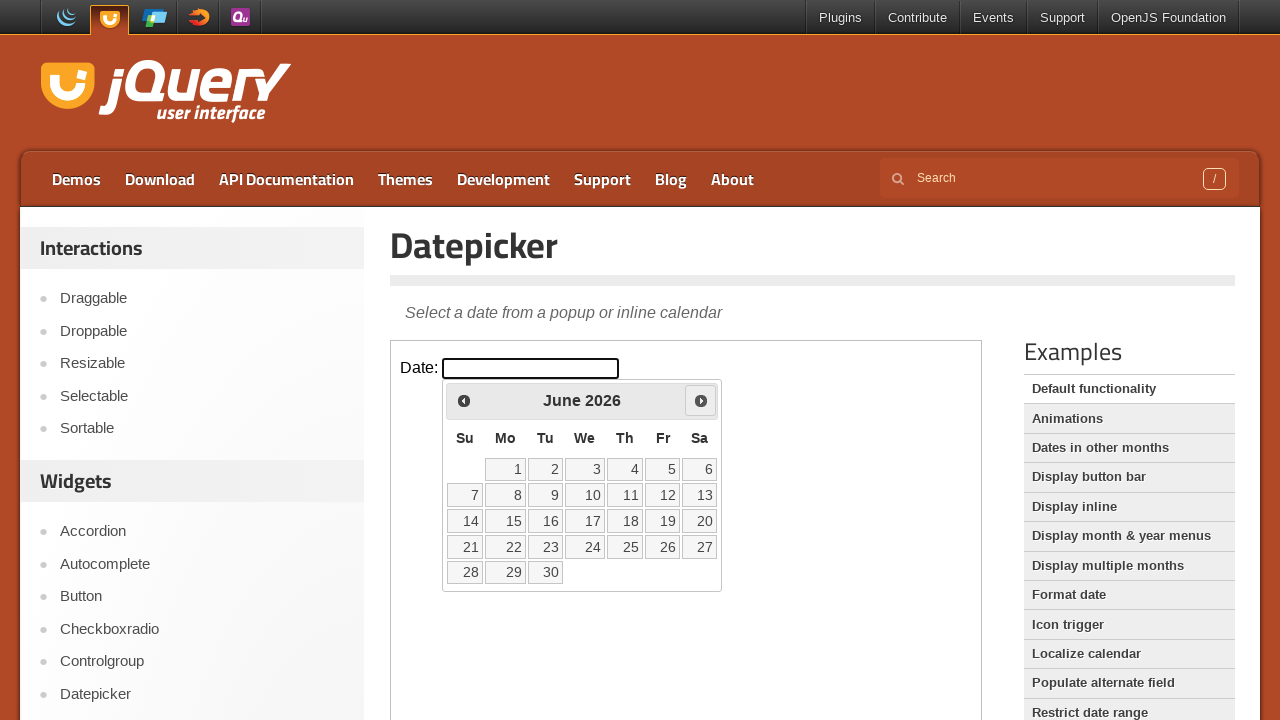

Selected date 2 in June 2026 at (545, 469) on iframe >> nth=0 >> internal:control=enter-frame >> xpath=//table[@class='ui-date
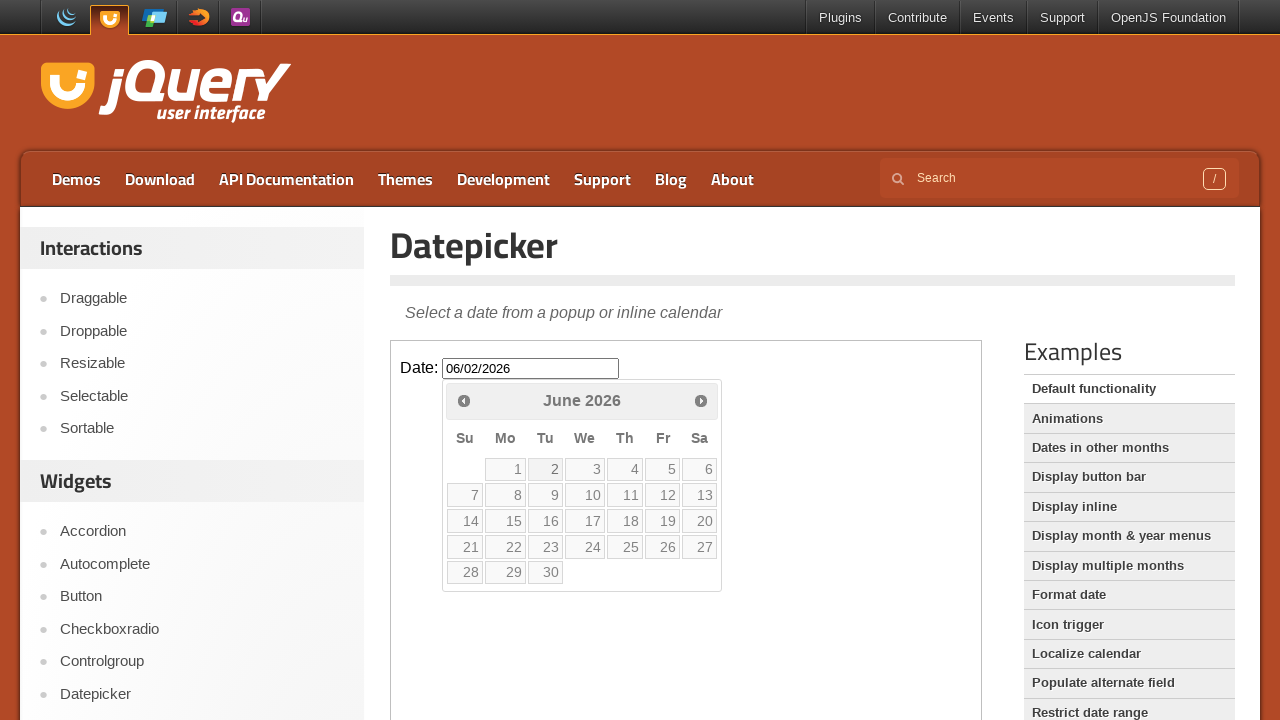

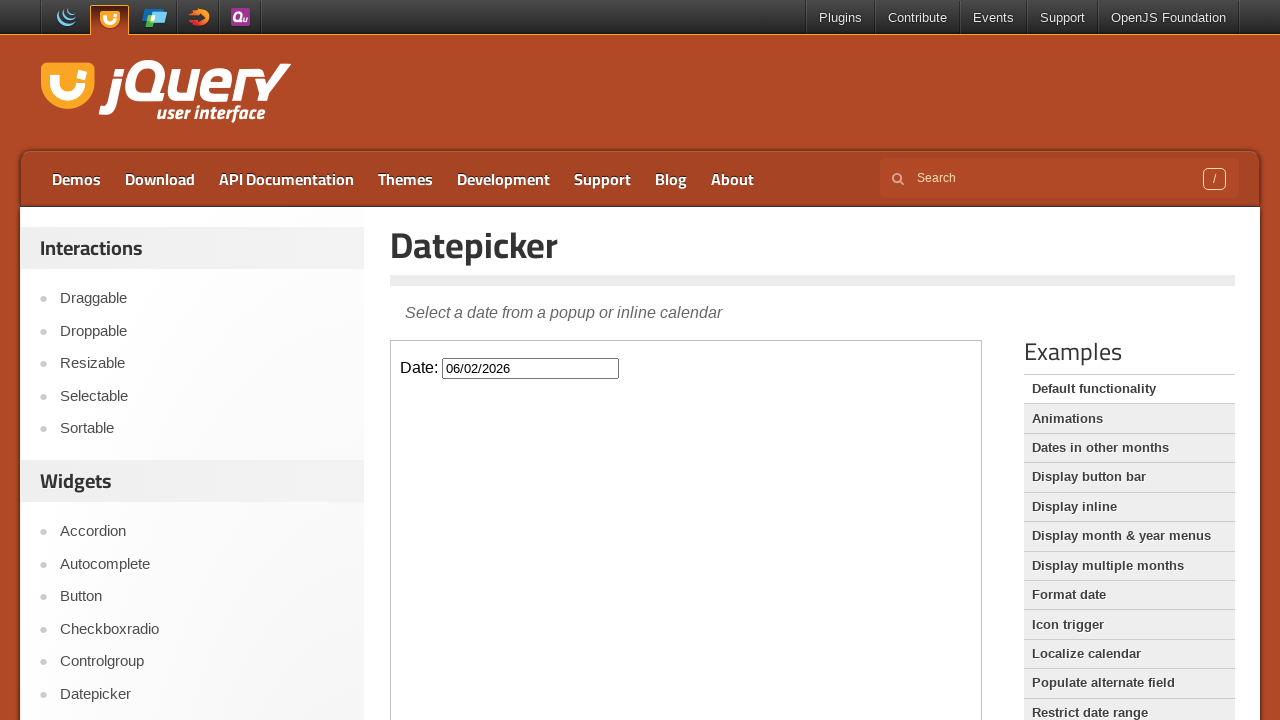